Tests footer links including FAQ, Terms of Use, Contact Us and social media links

Starting URL: http://globaljobsbd.com/

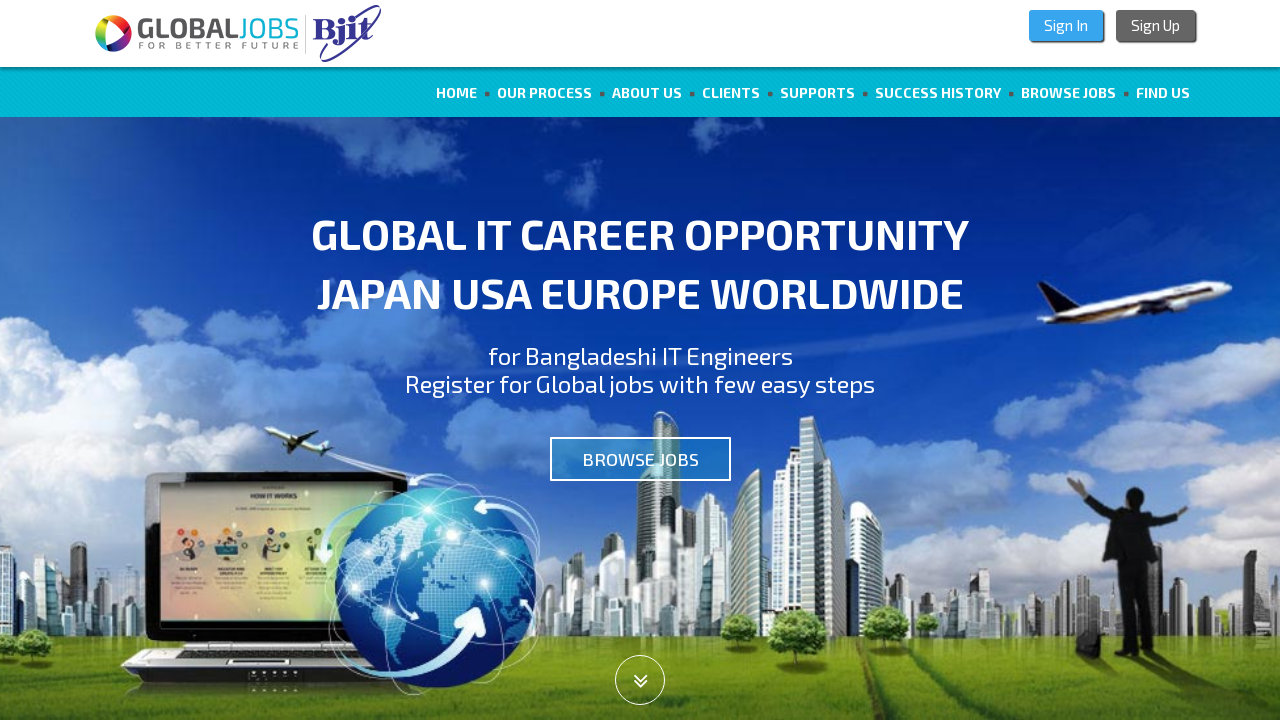

Clicked 'Our Story' footer link at (114, 637) on text=Our Story
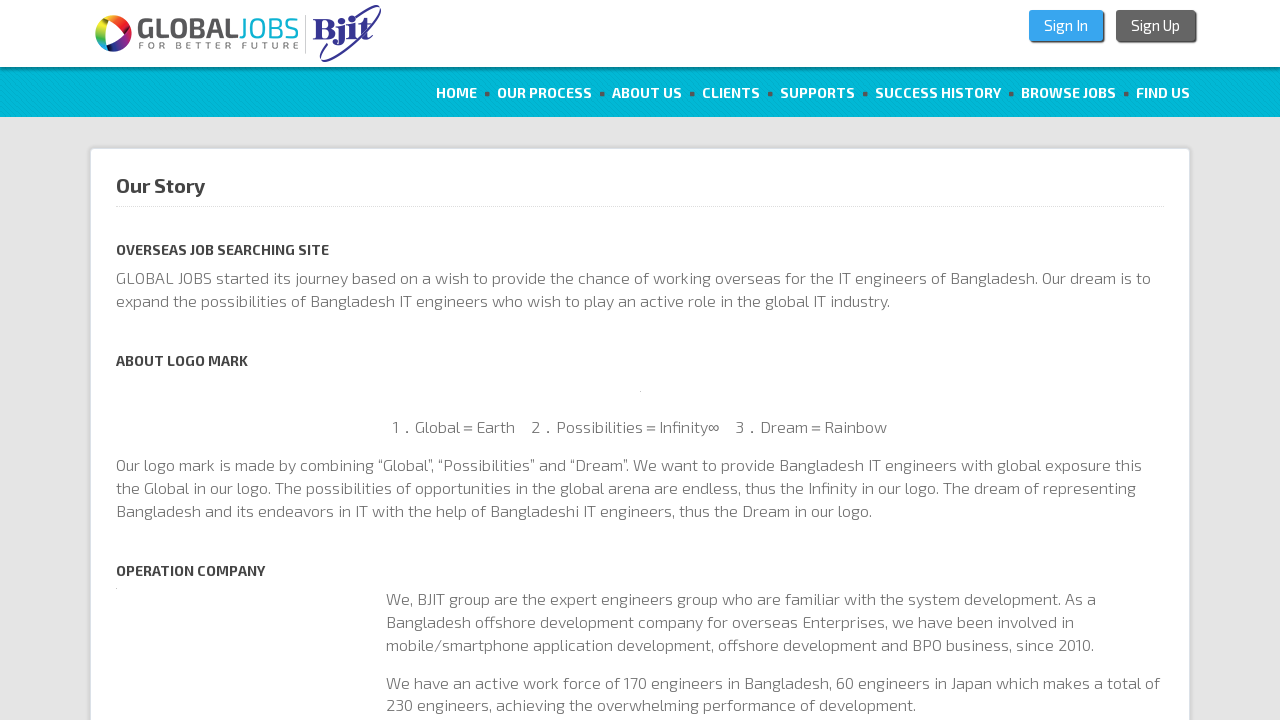

Clicked 'Supports' footer link at (194, 636) on footer >> text=Supports
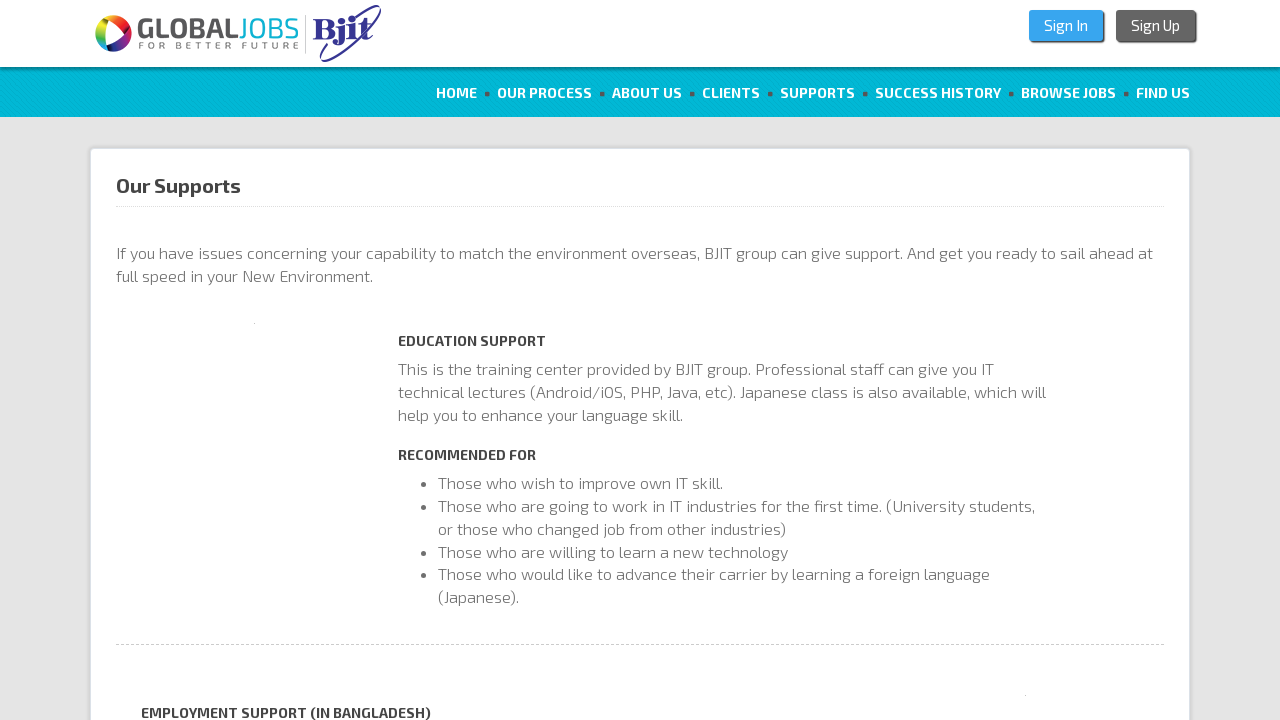

Clicked 'FAQ' footer link at (255, 637) on text=FAQ
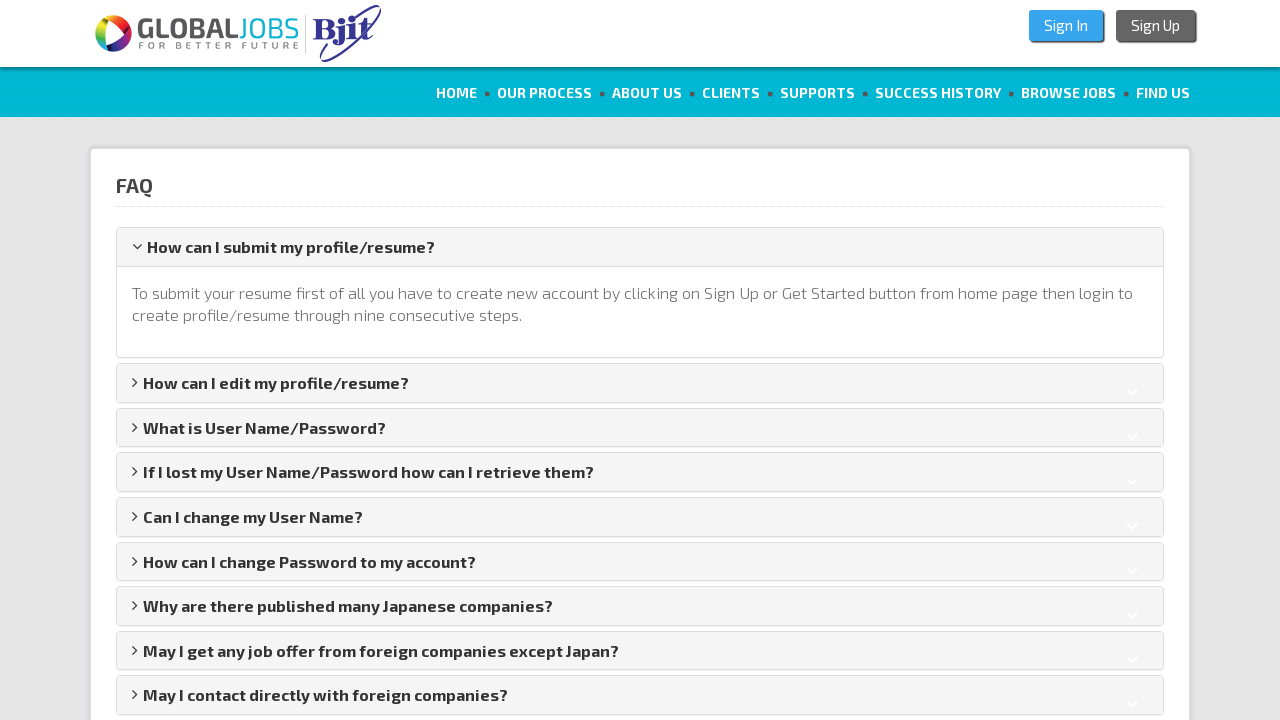

Clicked 'Terms of Use' footer link at (329, 637) on text=Terms of Use
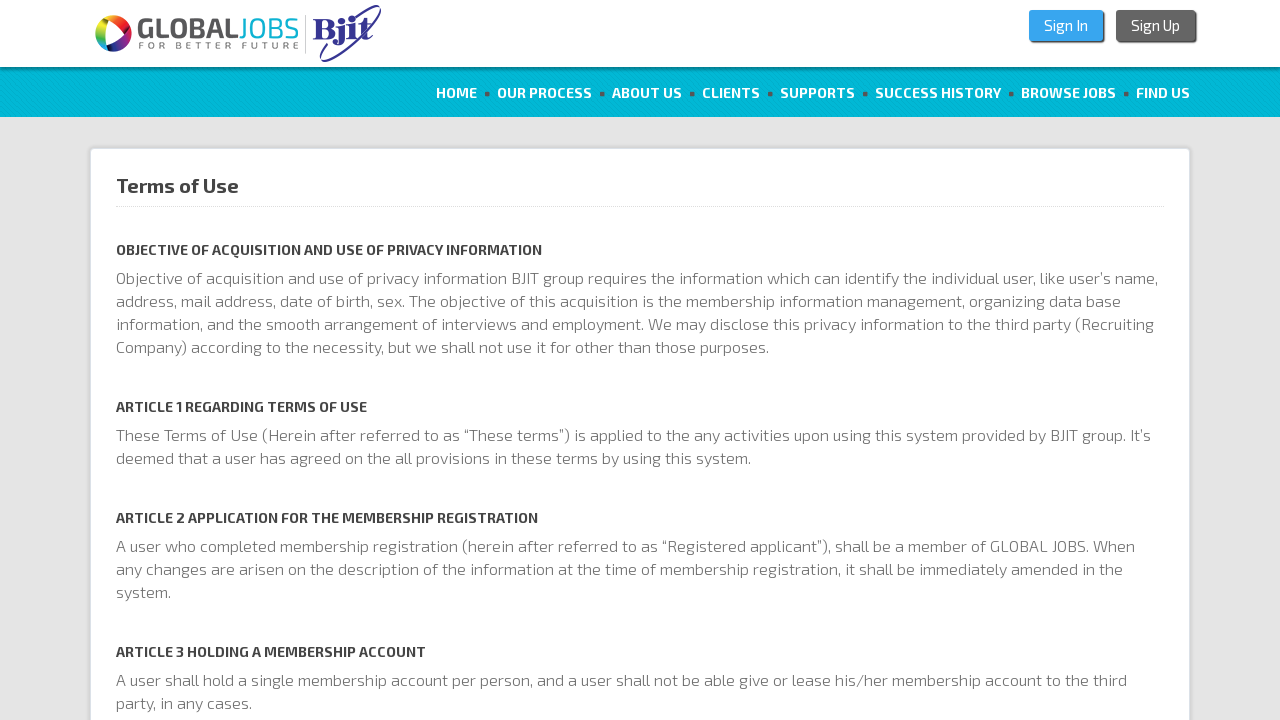

Clicked 'Contact Us' footer link at (426, 637) on text=Contact Us
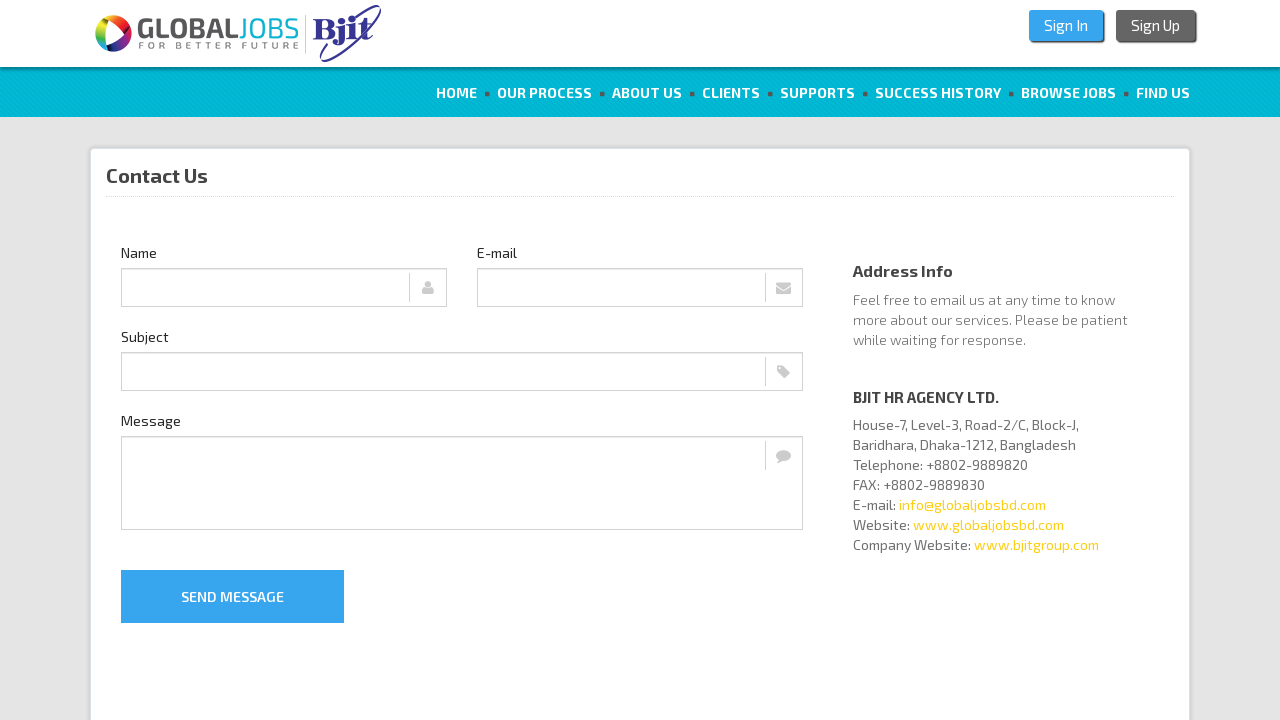

Clicked Facebook social media link at (1074, 635) on a[href*='facebook']
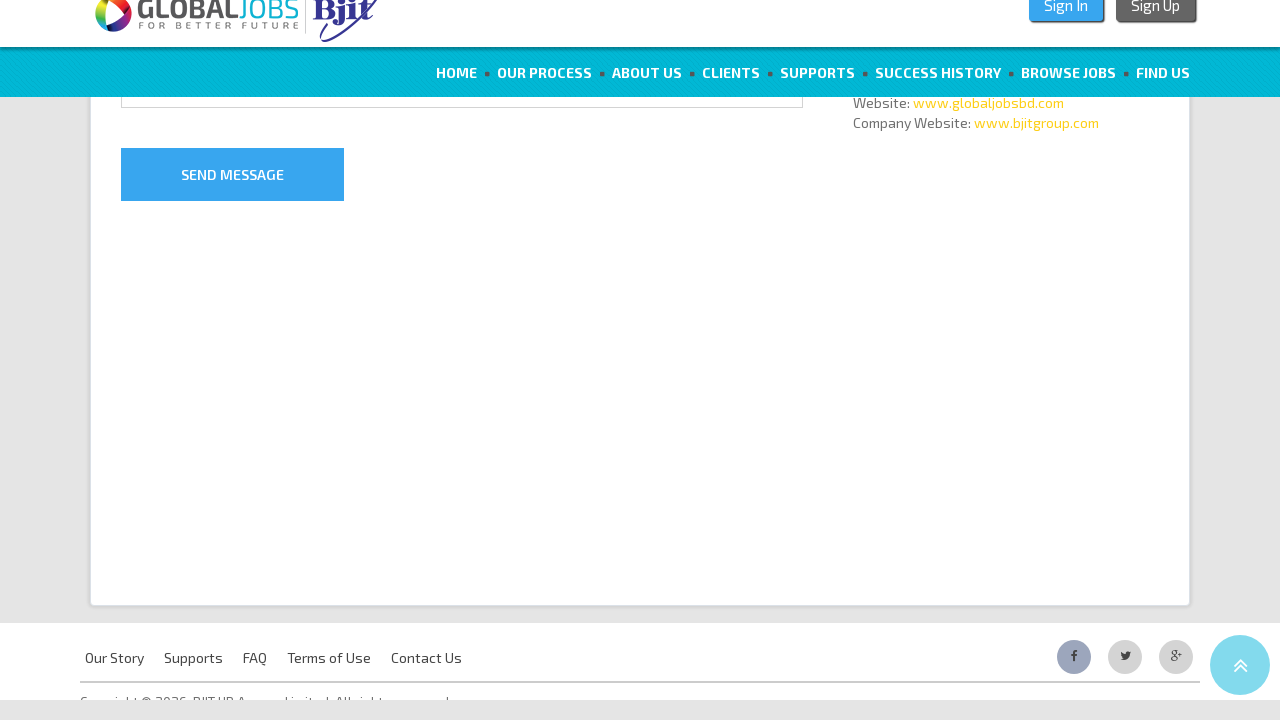

Clicked Twitter social media link at (1125, 635) on a[href*='twitter']
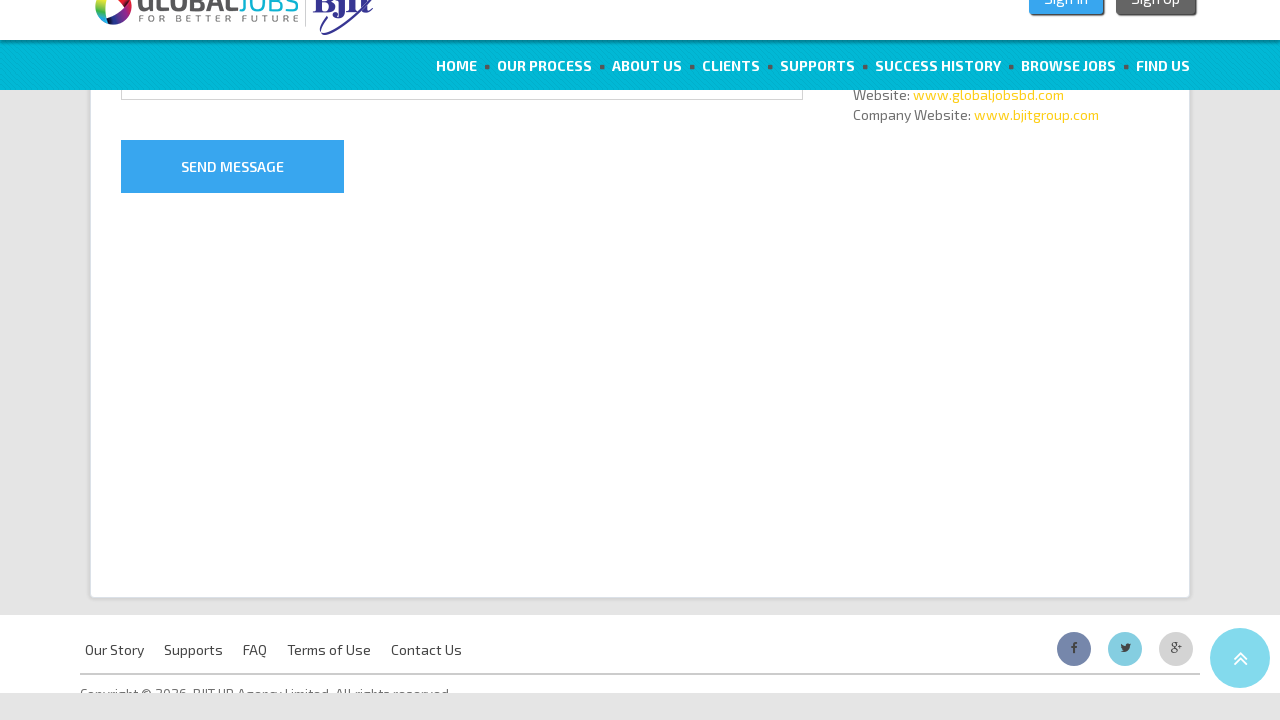

Clicked Google+ social media link at (1176, 635) on a[href*='plus.google']
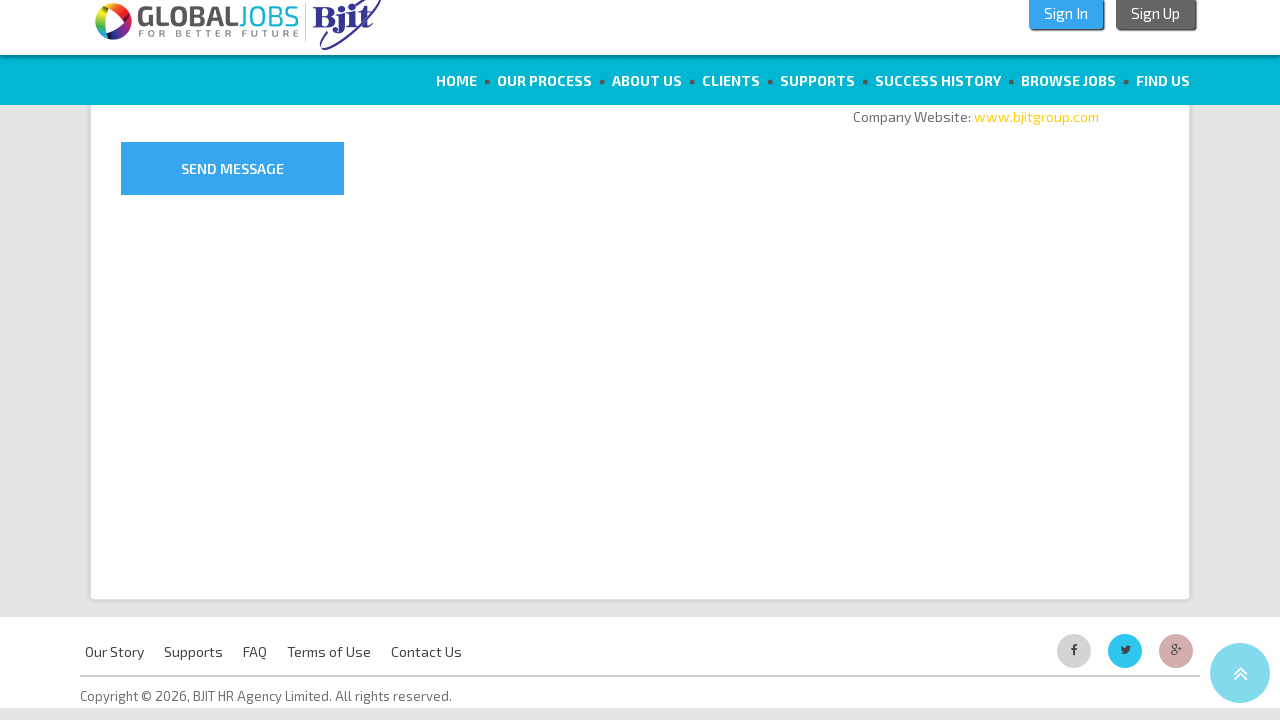

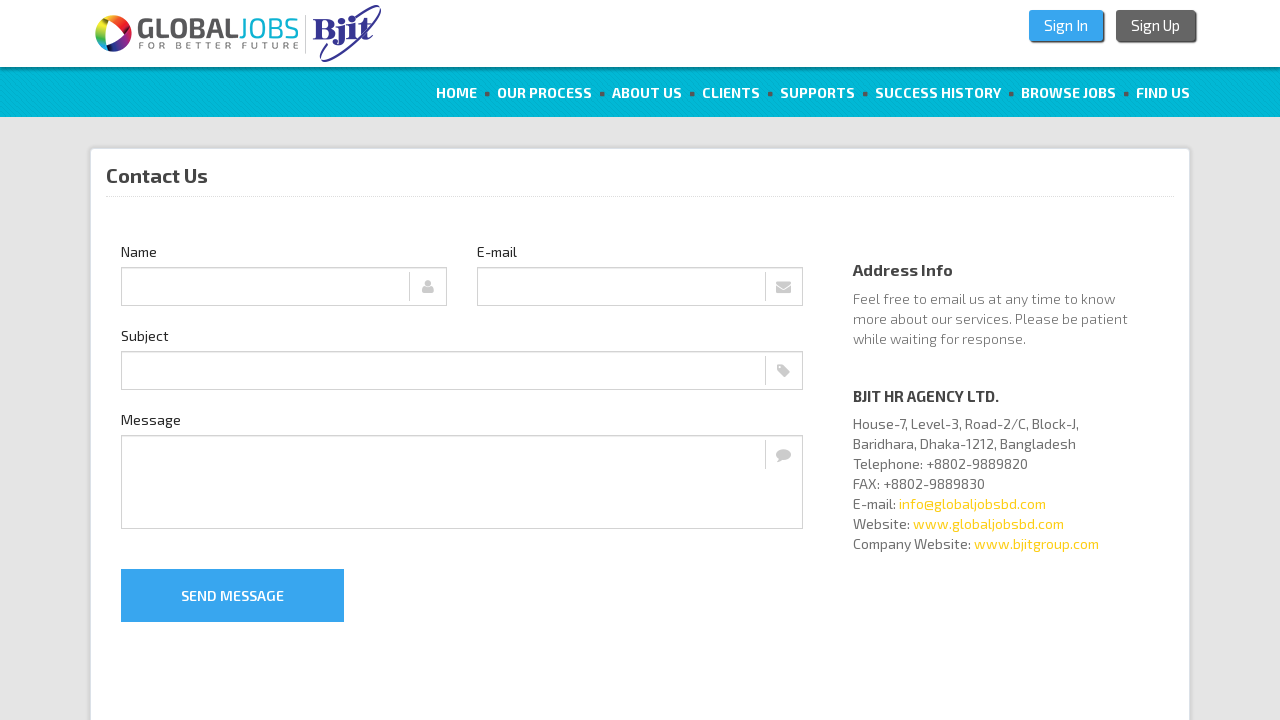